Navigates to demoqa.com and clicks on the home banner link to go to selenium training page

Starting URL: https://demoqa.com/

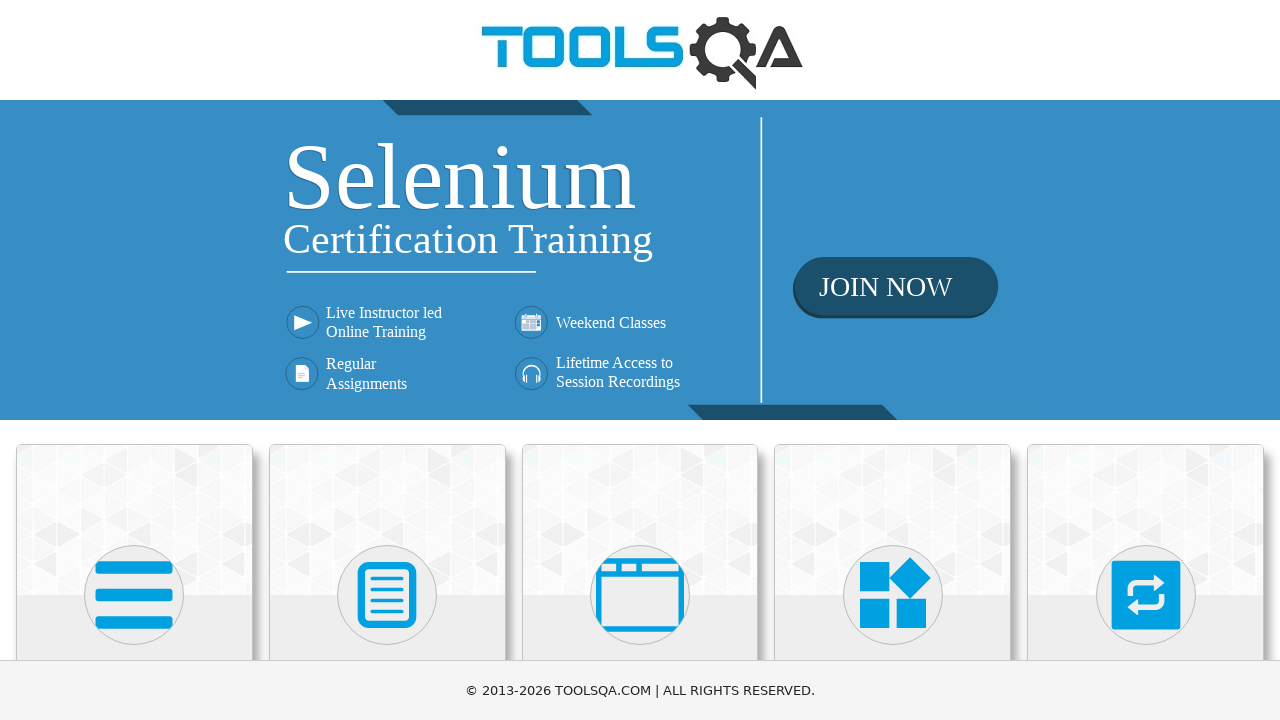

Clicked on home banner link to navigate to selenium training page at (640, 260) on xpath=//div[@class='home-banner']//a[@href='https://www.toolsqa.com/selenium-tra
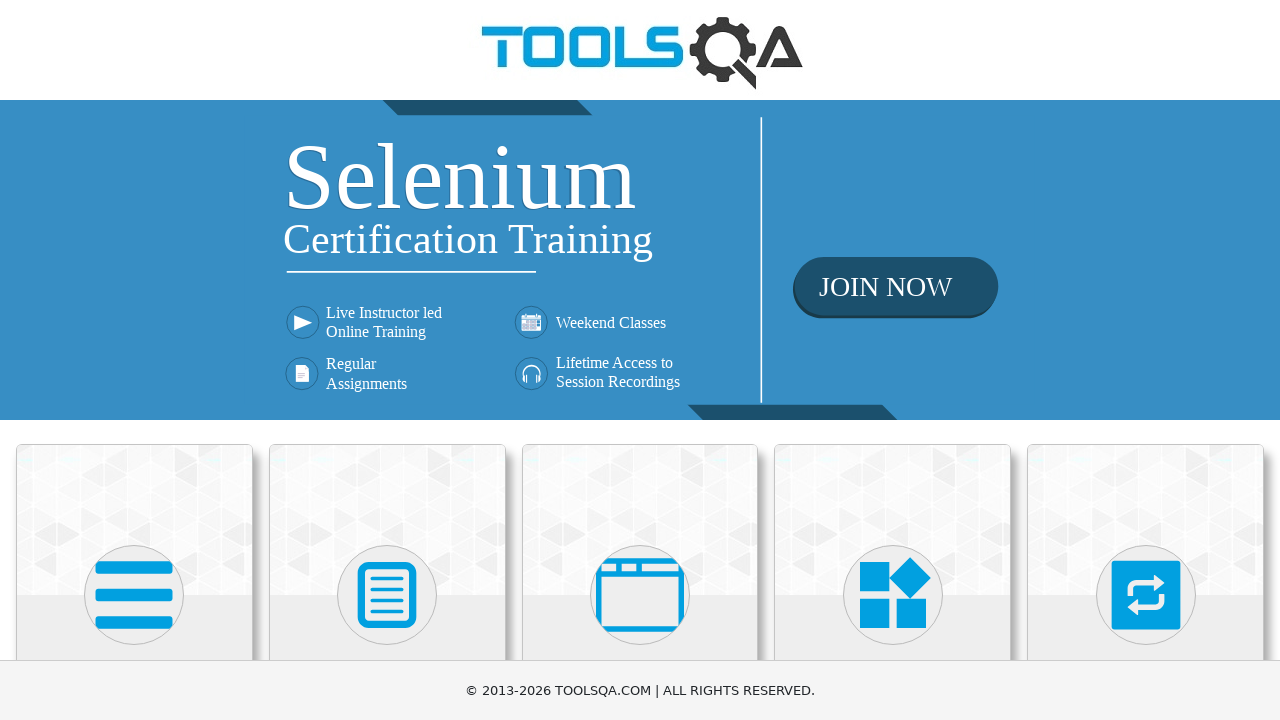

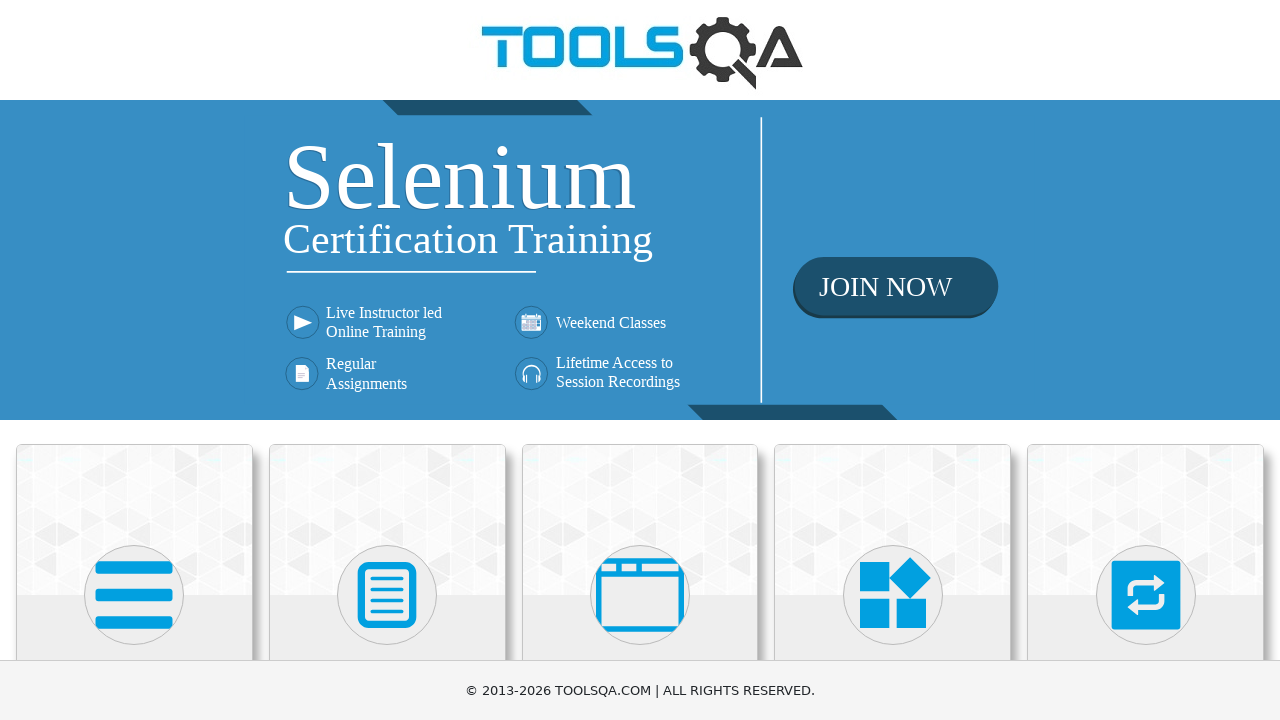